Tests staying on the current page by clicking a button and dismissing the JavaScript alert, then verifying the confirmation text appears

Starting URL: https://kristinek.github.io/site/examples/alerts_popups

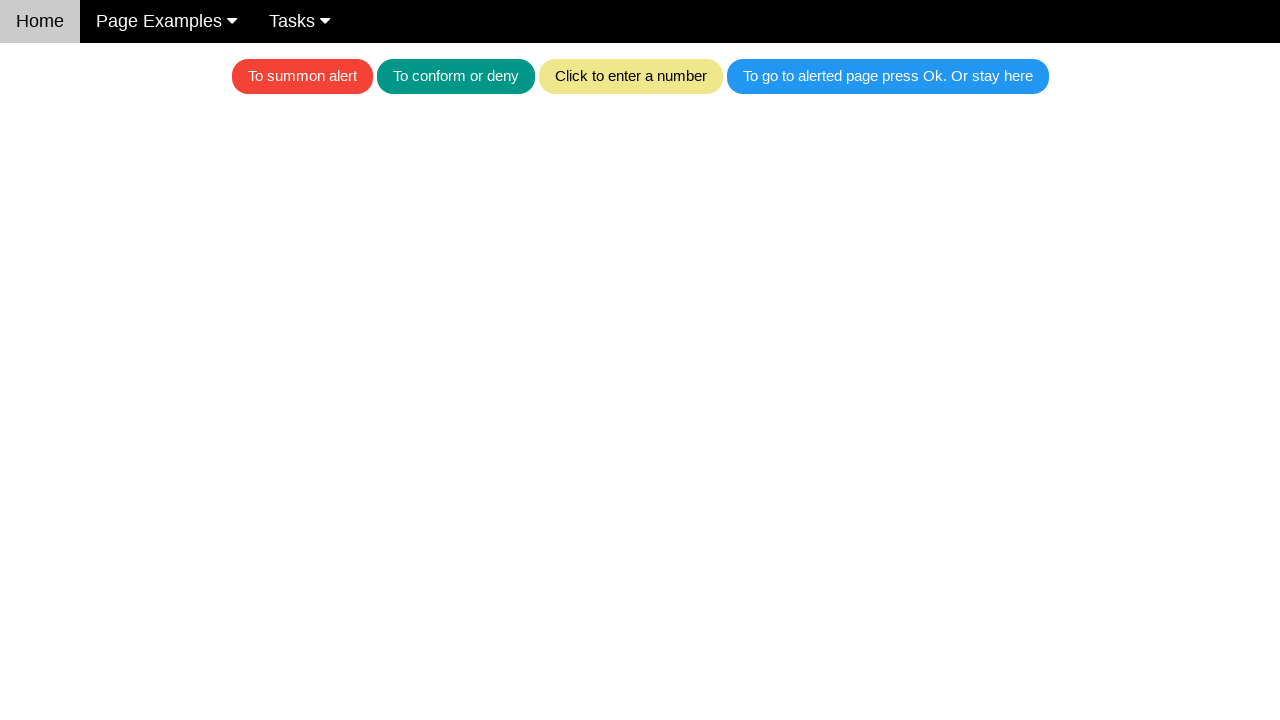

Set up dialog handler to dismiss JavaScript alerts
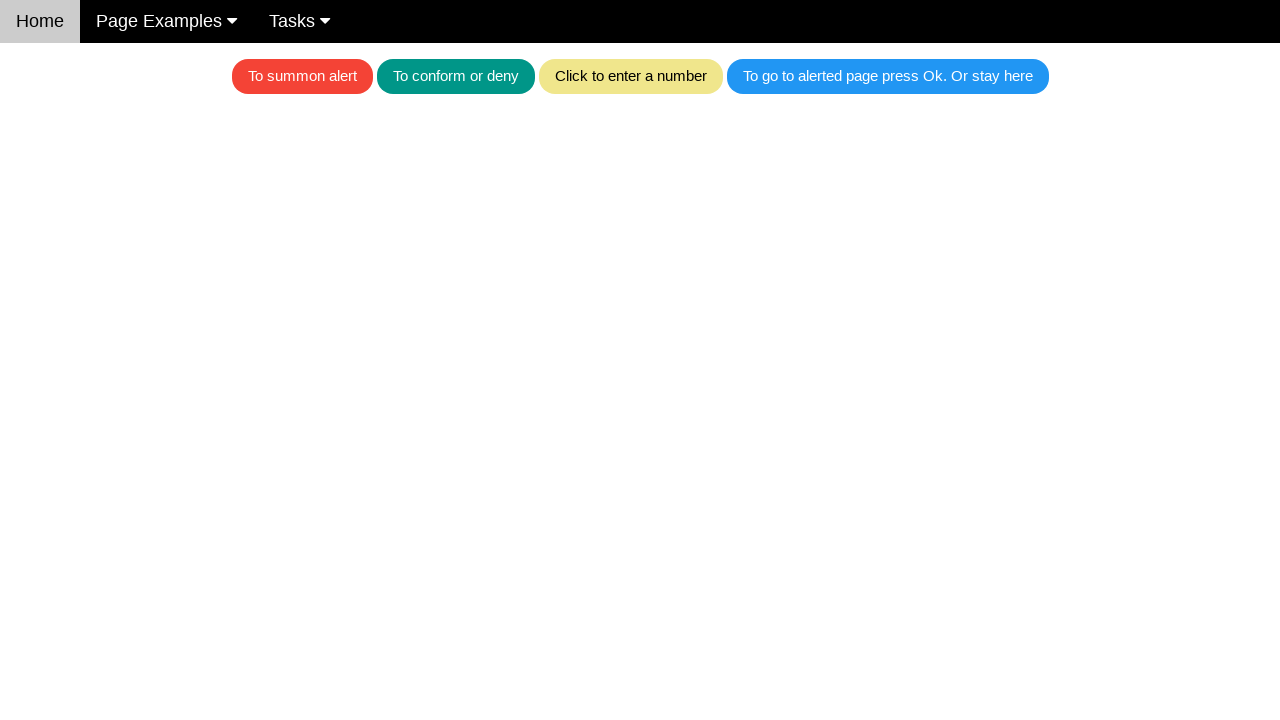

Clicked the blue button to trigger the JavaScript alert at (888, 76) on .w3-blue
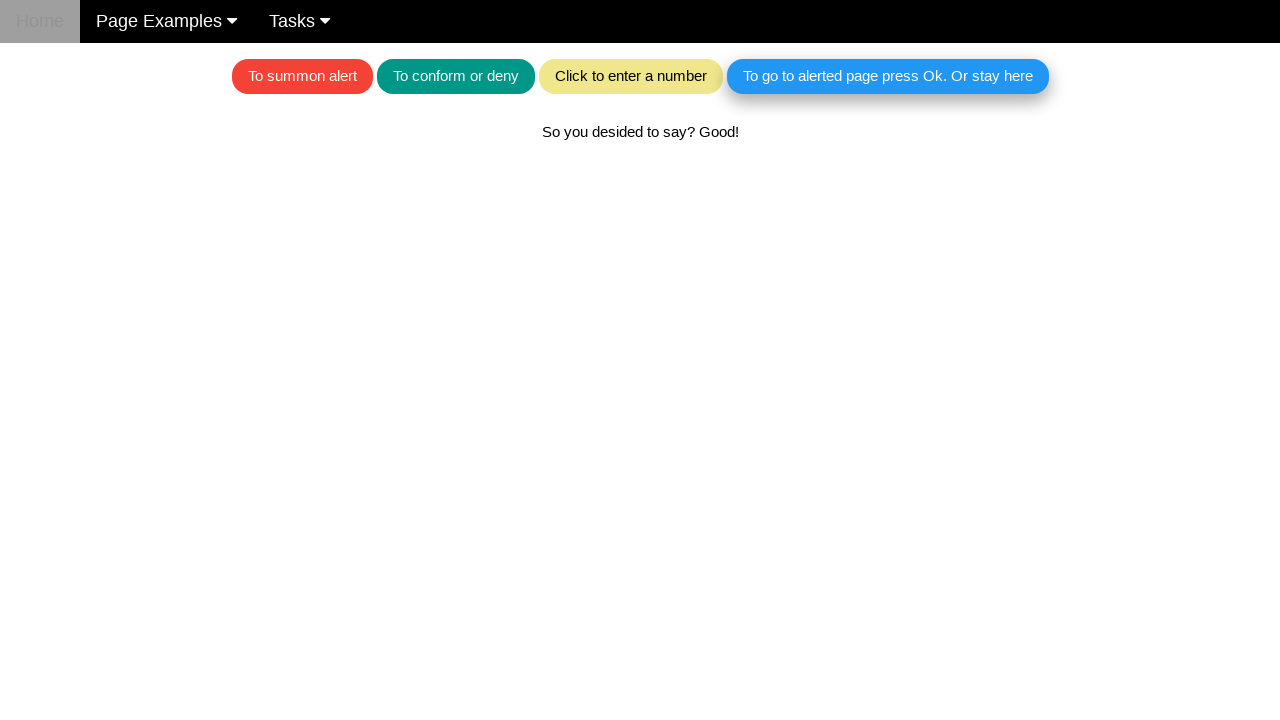

Confirmation text element loaded after dismissing alert
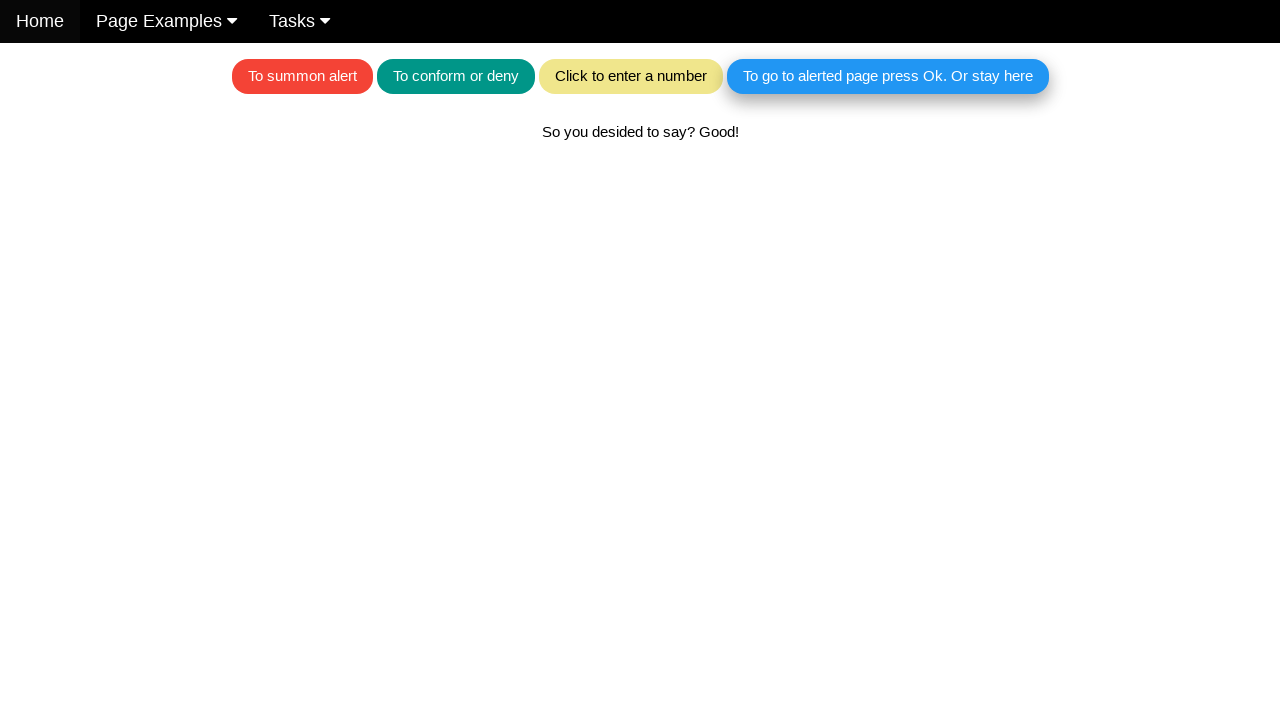

Located the confirmation text element
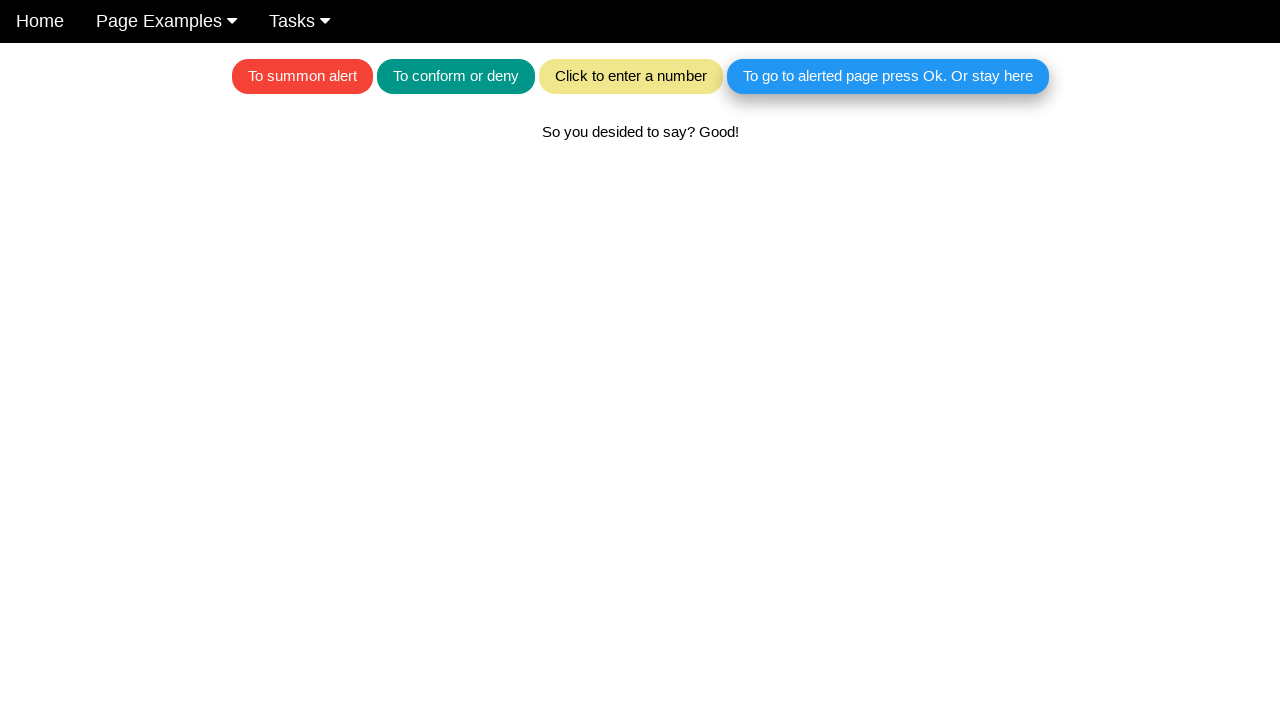

Verified confirmation text 'So you desided to say? Good!' appears on the page
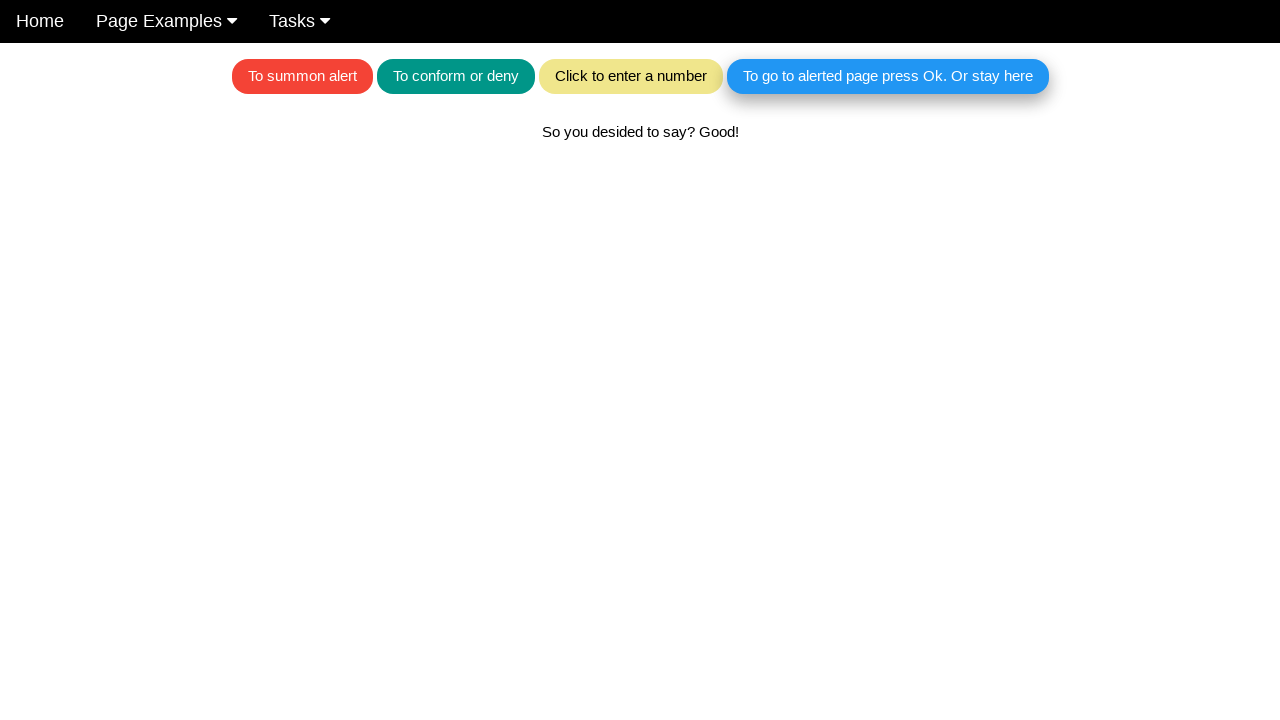

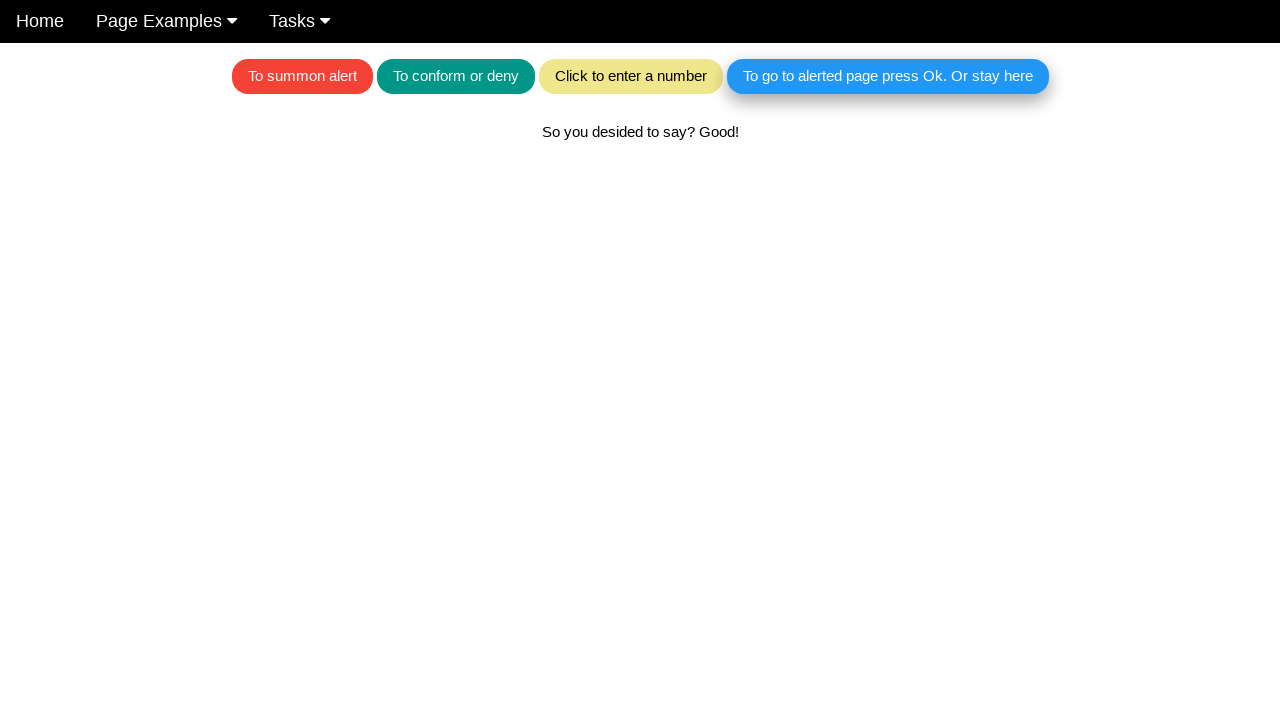